Tests the product search functionality by searching for products containing "ca" and verifying the filtered results count

Starting URL: https://rahulshettyacademy.com/seleniumPractise/#/

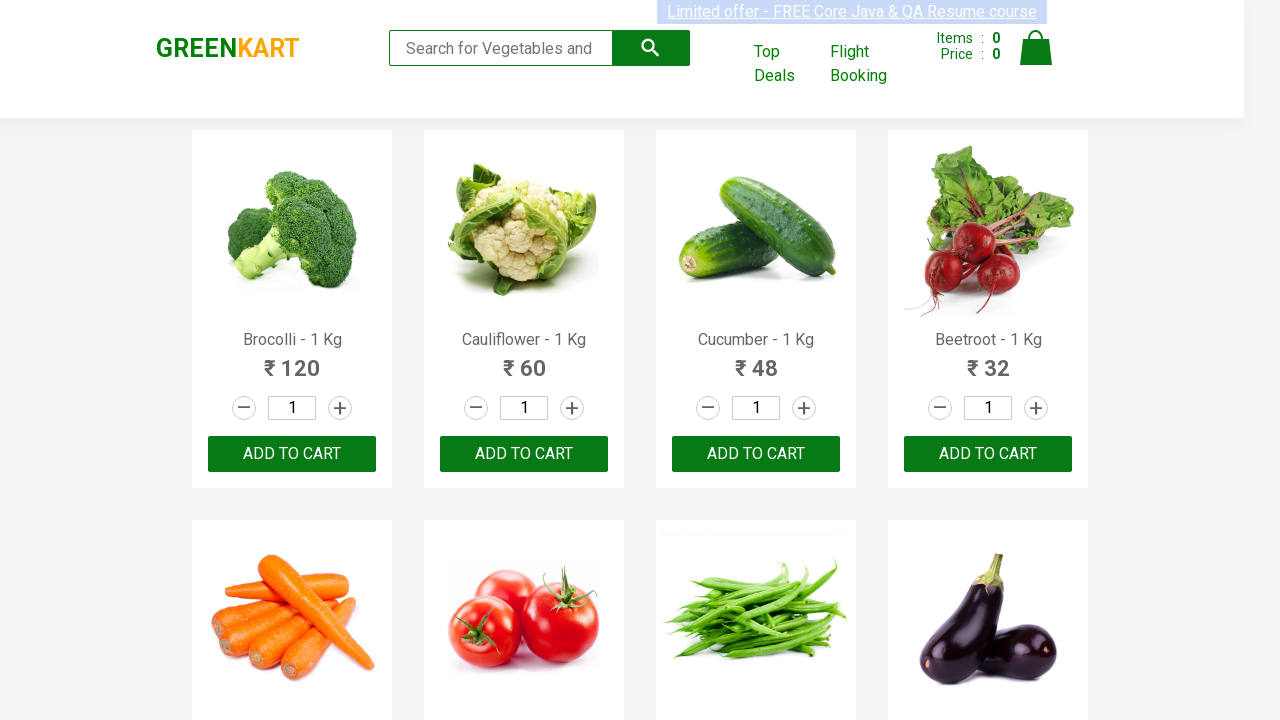

Filled search field with 'ca' to search for products on .search-keyword
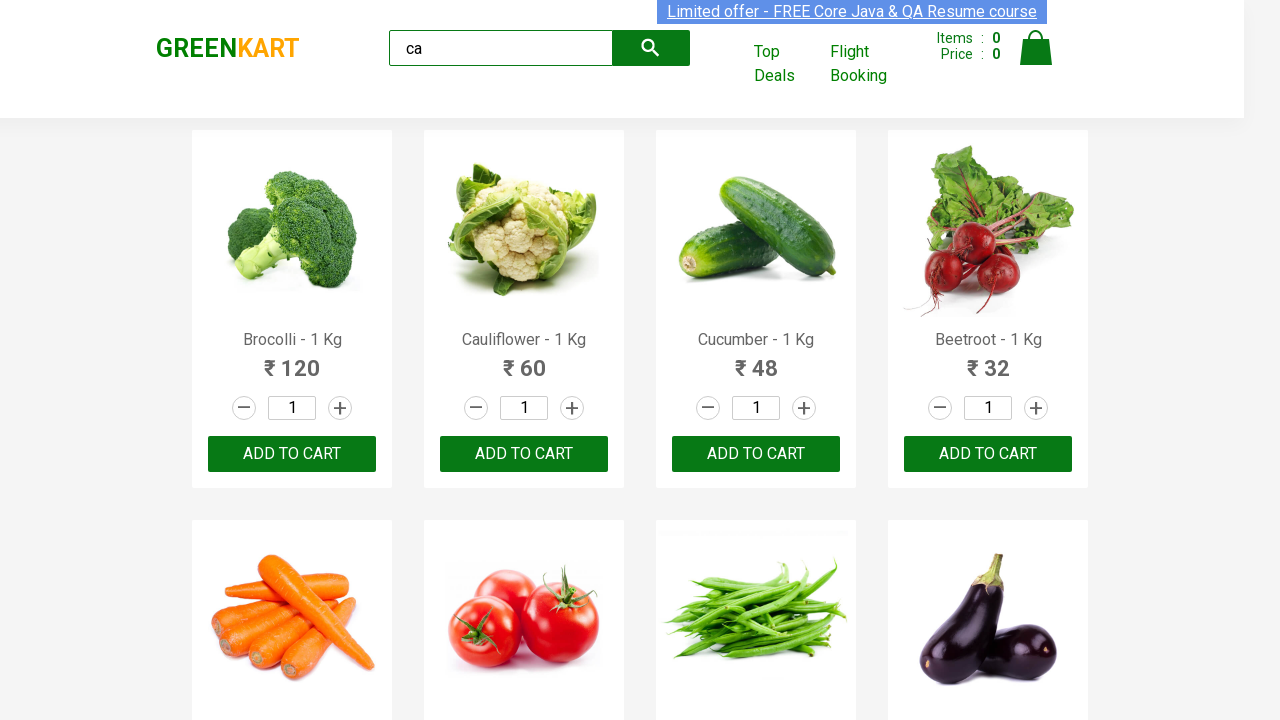

Waited for filtered products to be visible
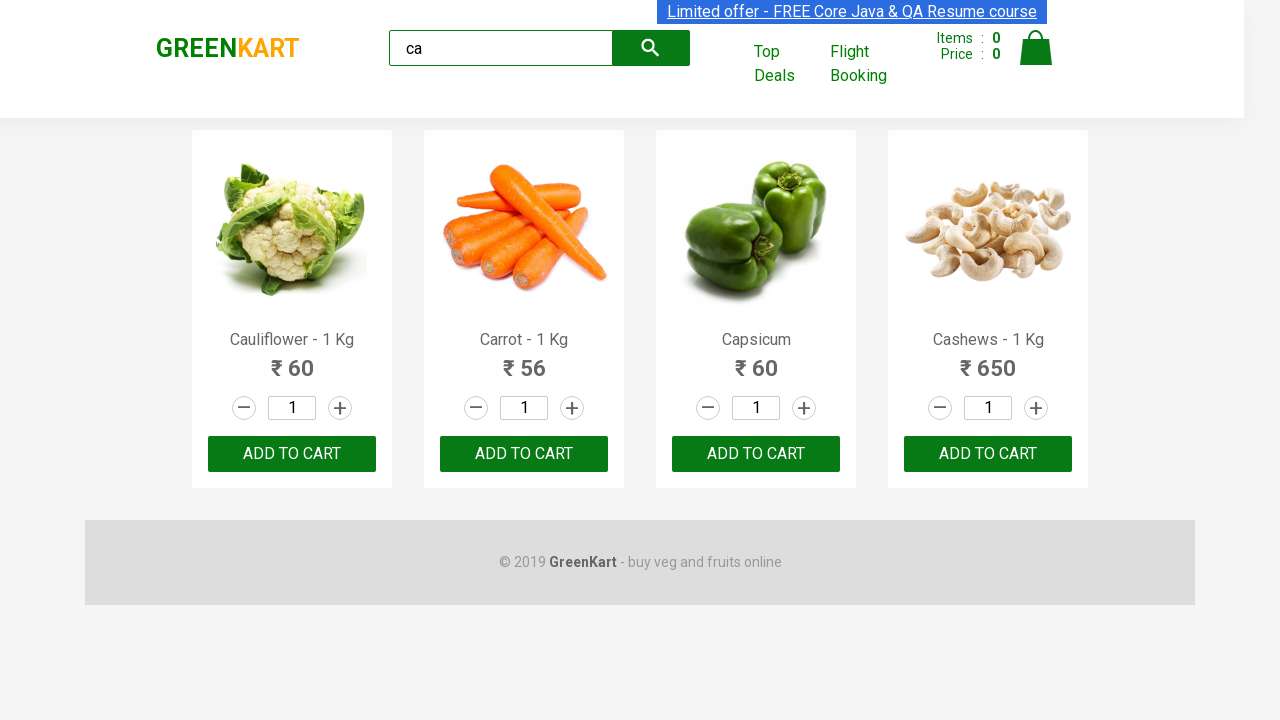

Verified that 4 filtered products are displayed
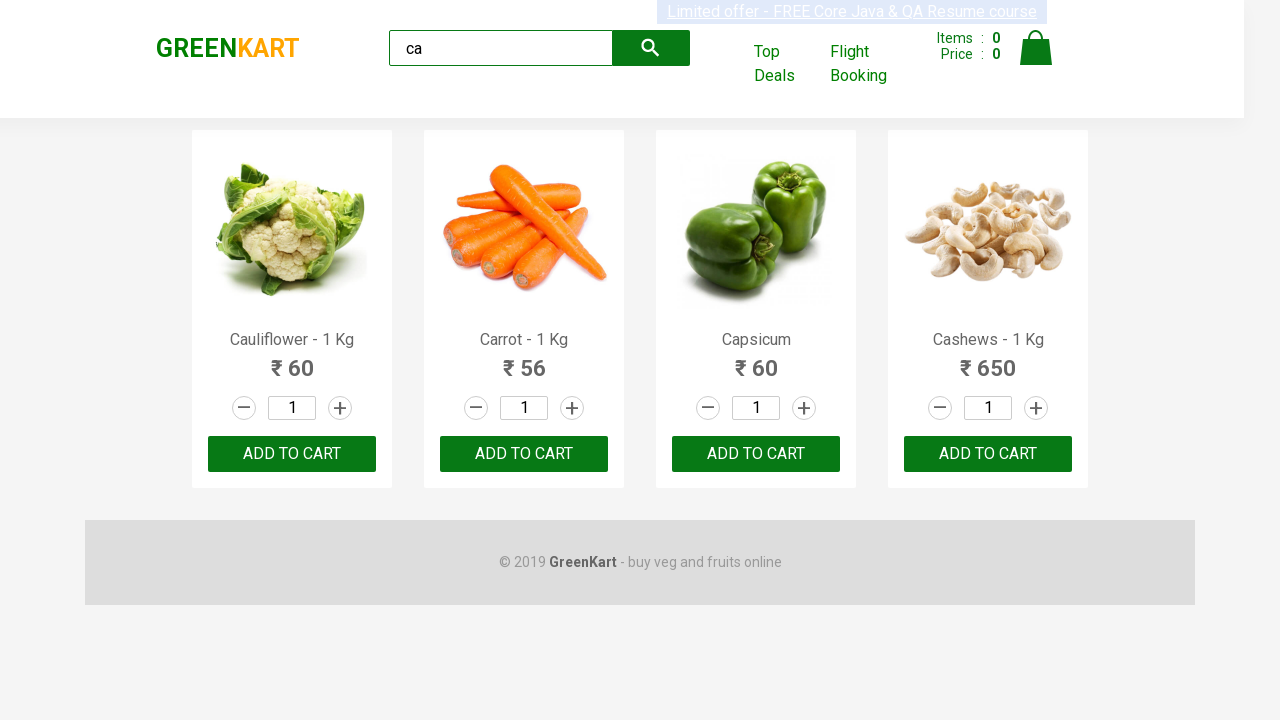

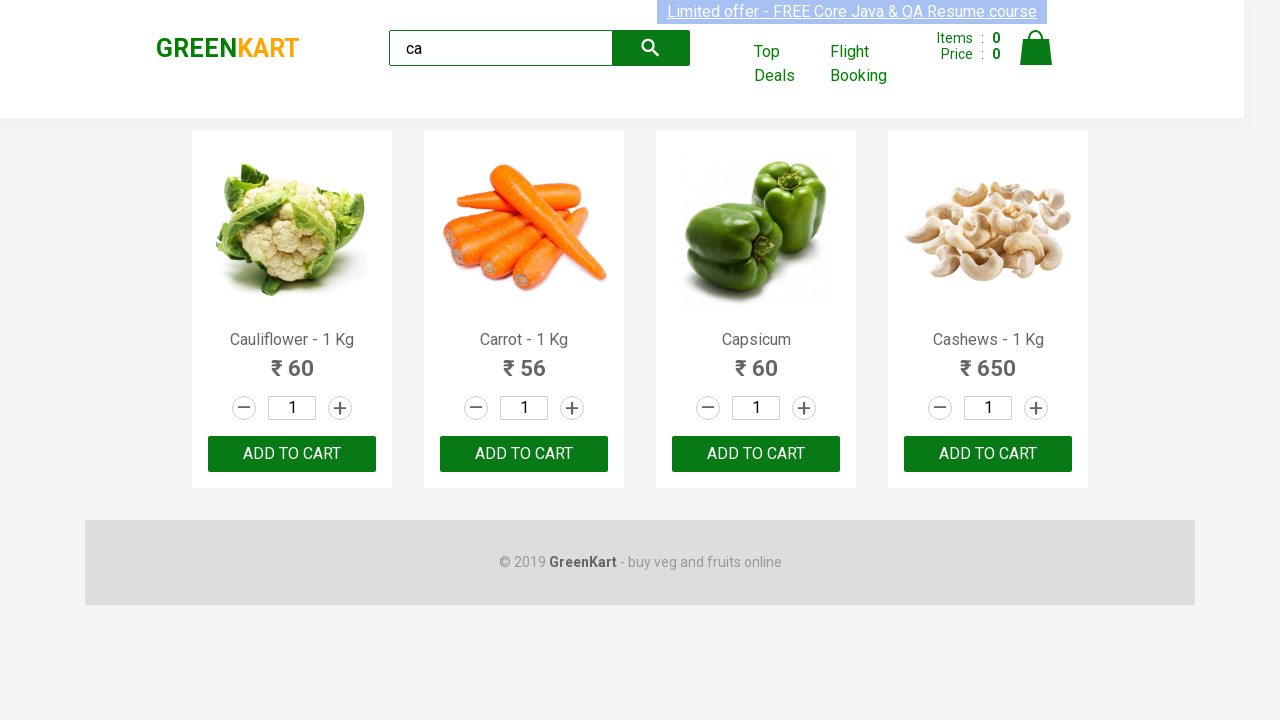